Verifies that the H1 heading 'Buttons' is visible on the buttons page

Starting URL: https://demoqa.com/elements

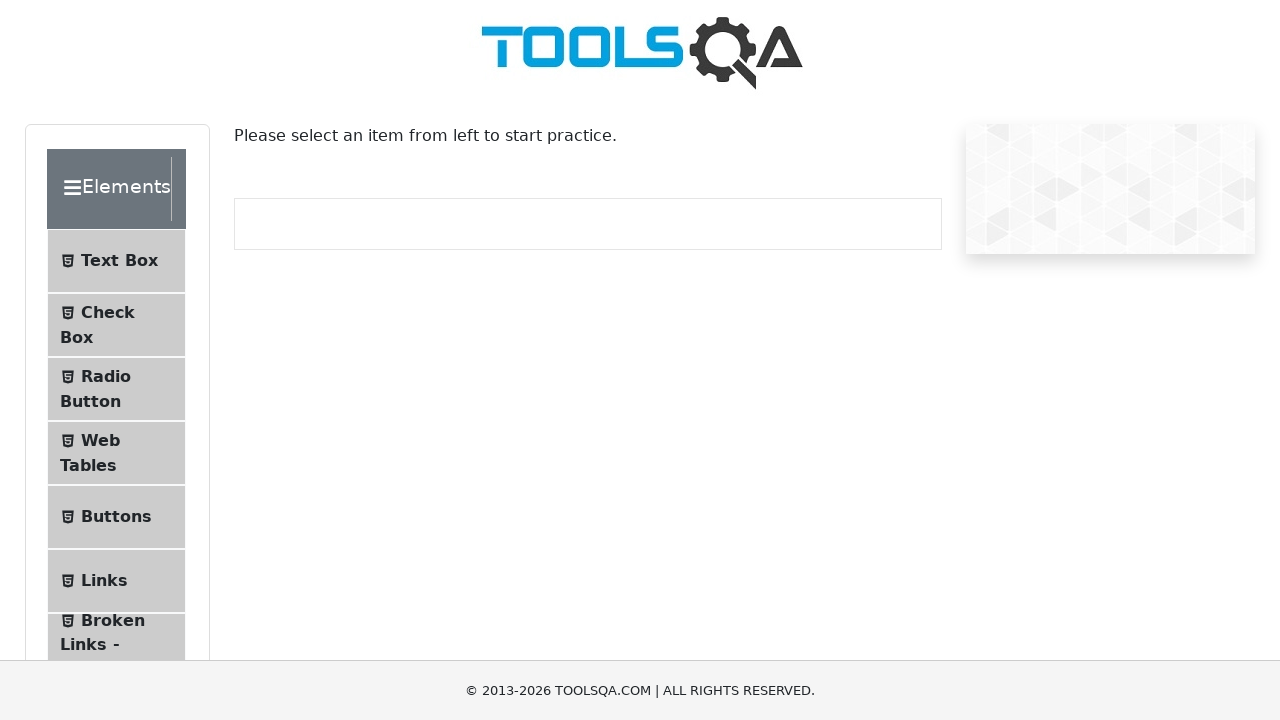

Clicked the Buttons menu item at (116, 517) on li:has-text('Buttons')
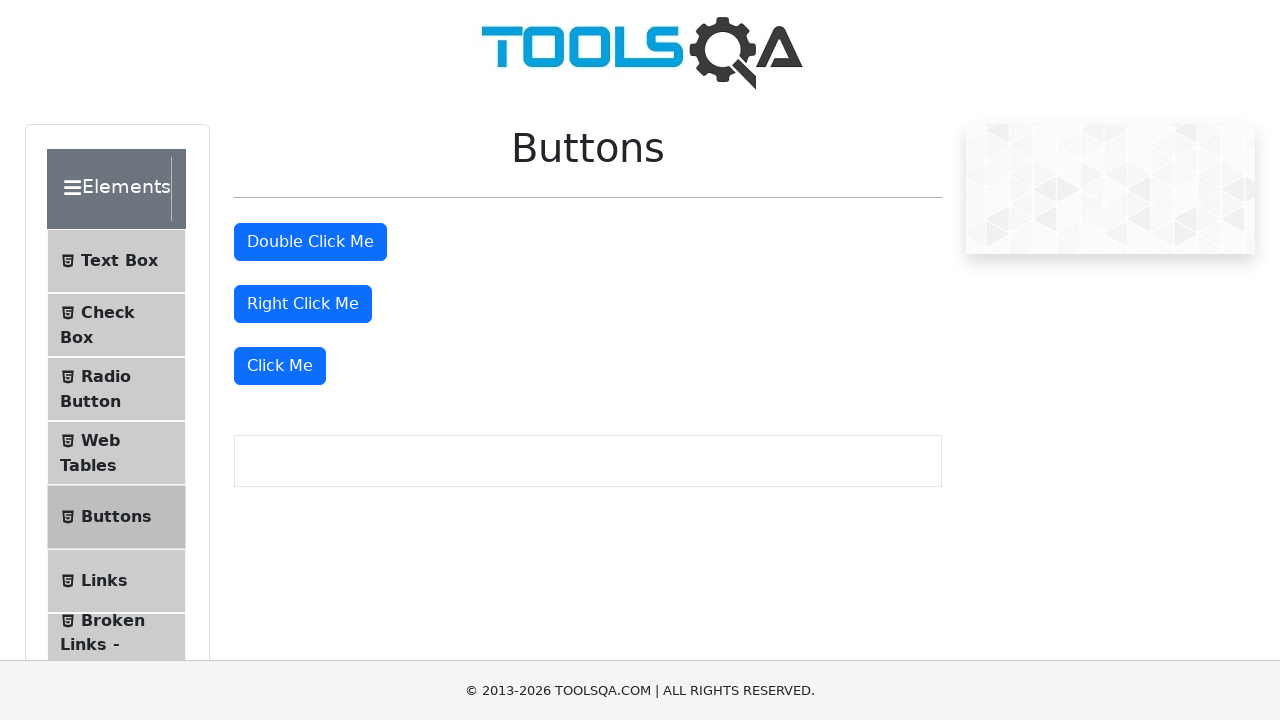

Waited for navigation to buttons page
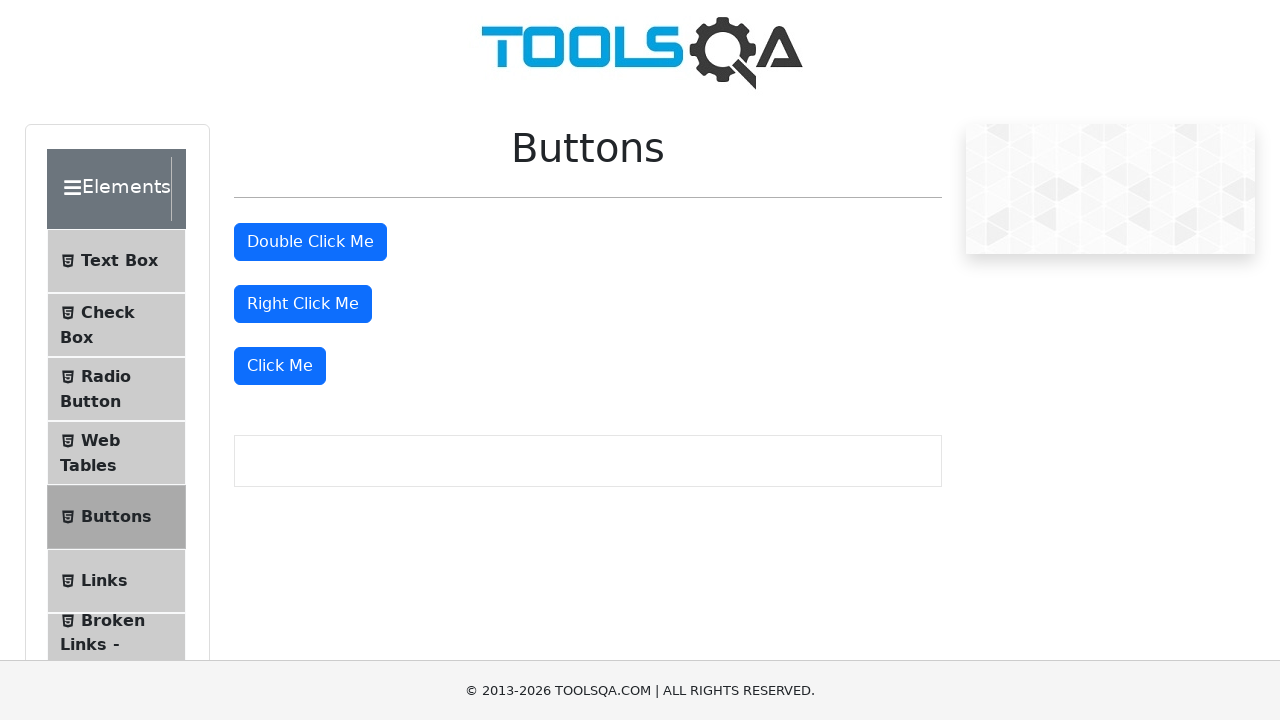

Verified H1 heading 'Buttons' is visible on the buttons page
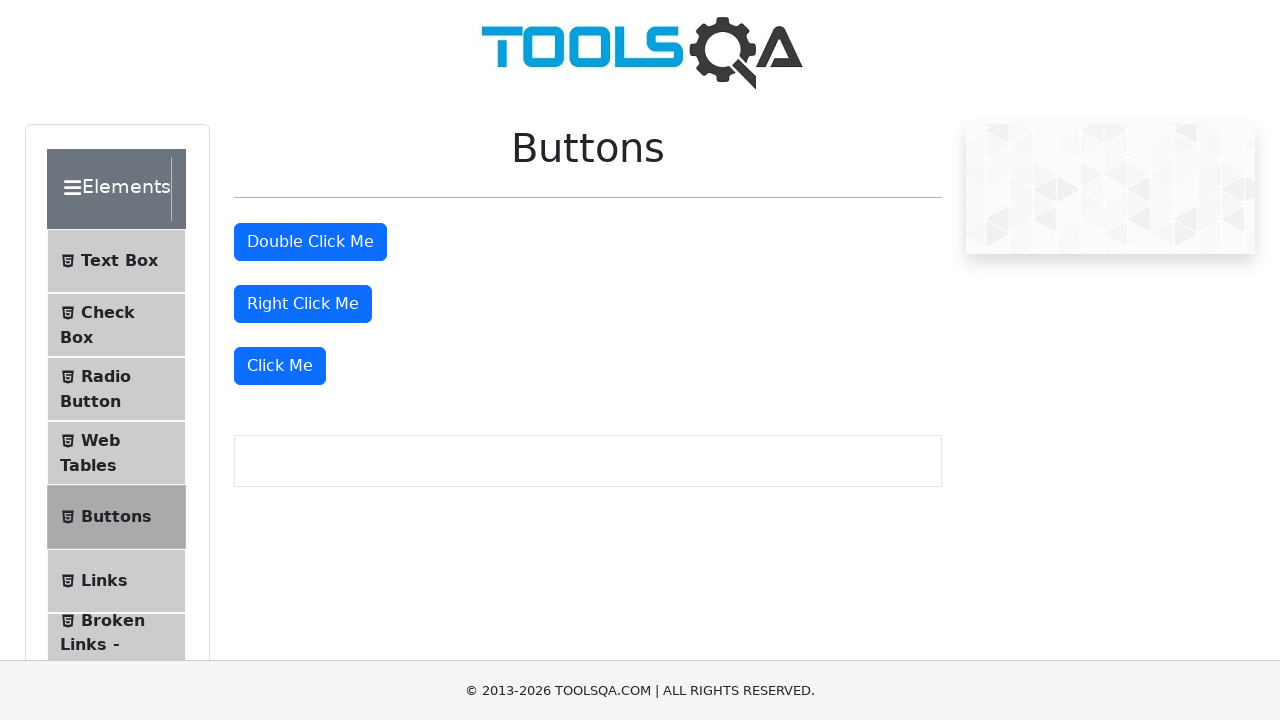

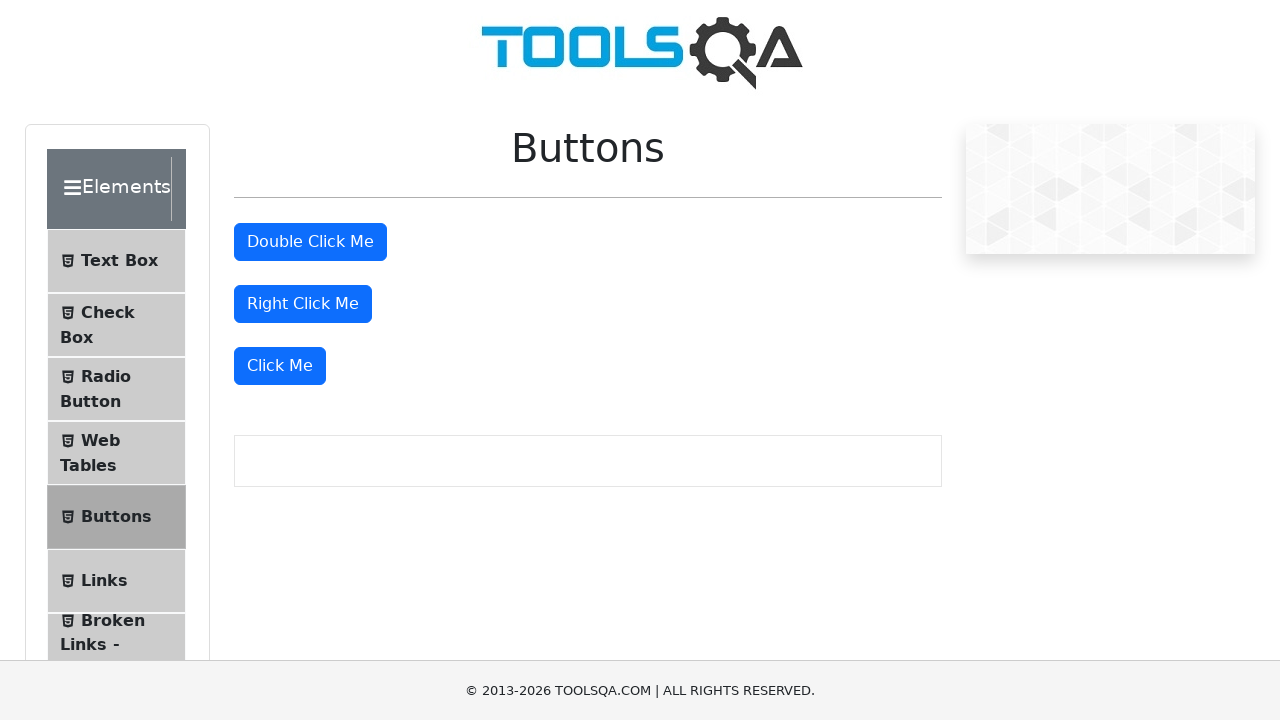